Tests pressing the space key on an input element and verifies the result text displays the correct key pressed

Starting URL: https://the-internet.herokuapp.com/key_presses

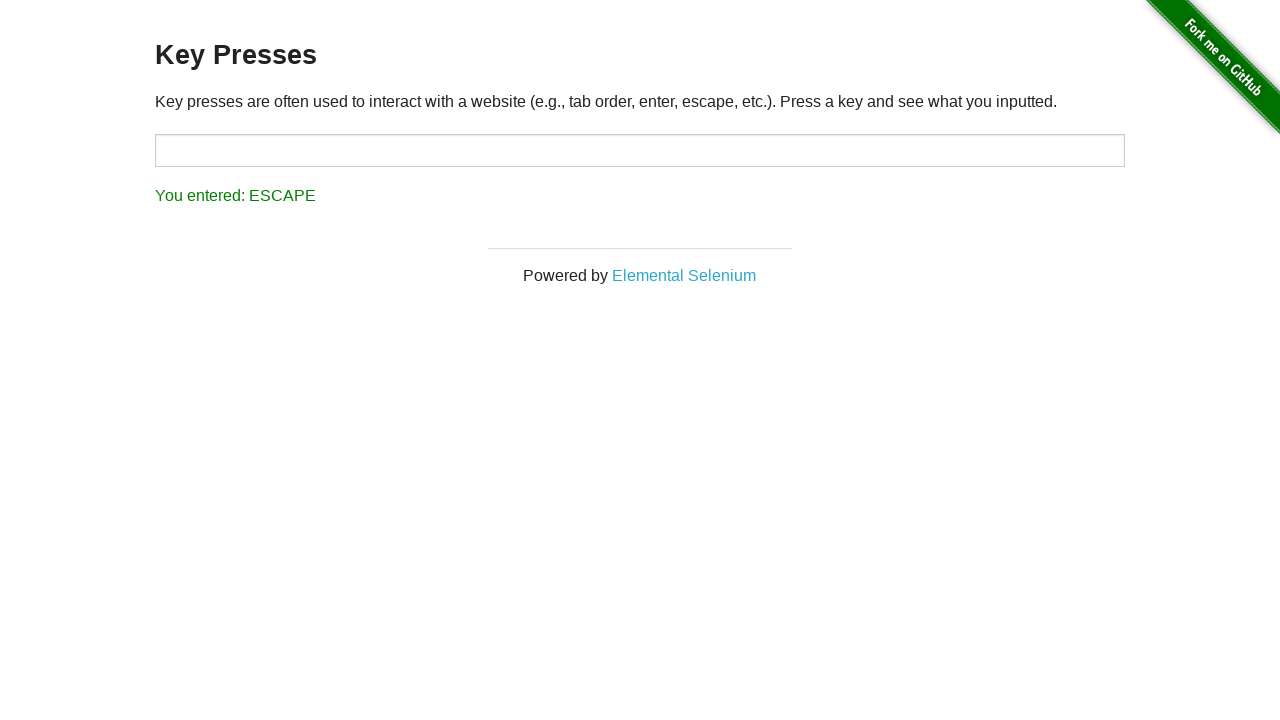

Pressed space key on target input element on #target
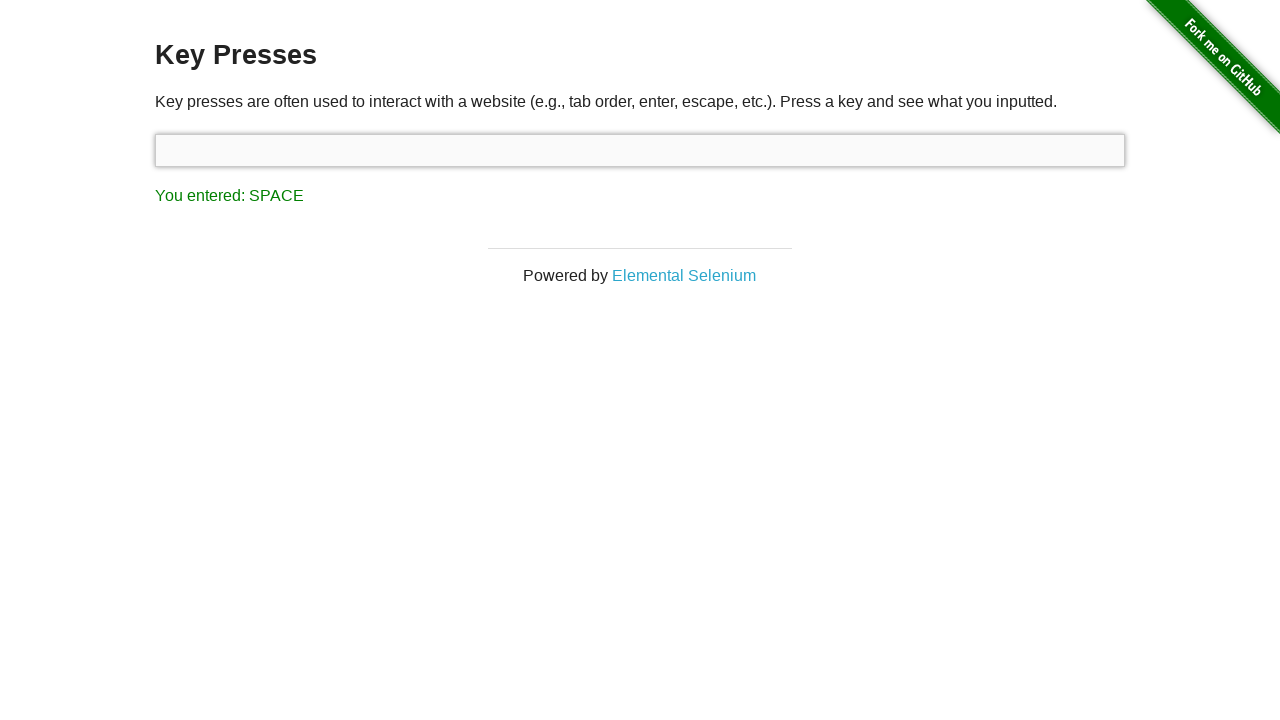

Result element loaded and is visible
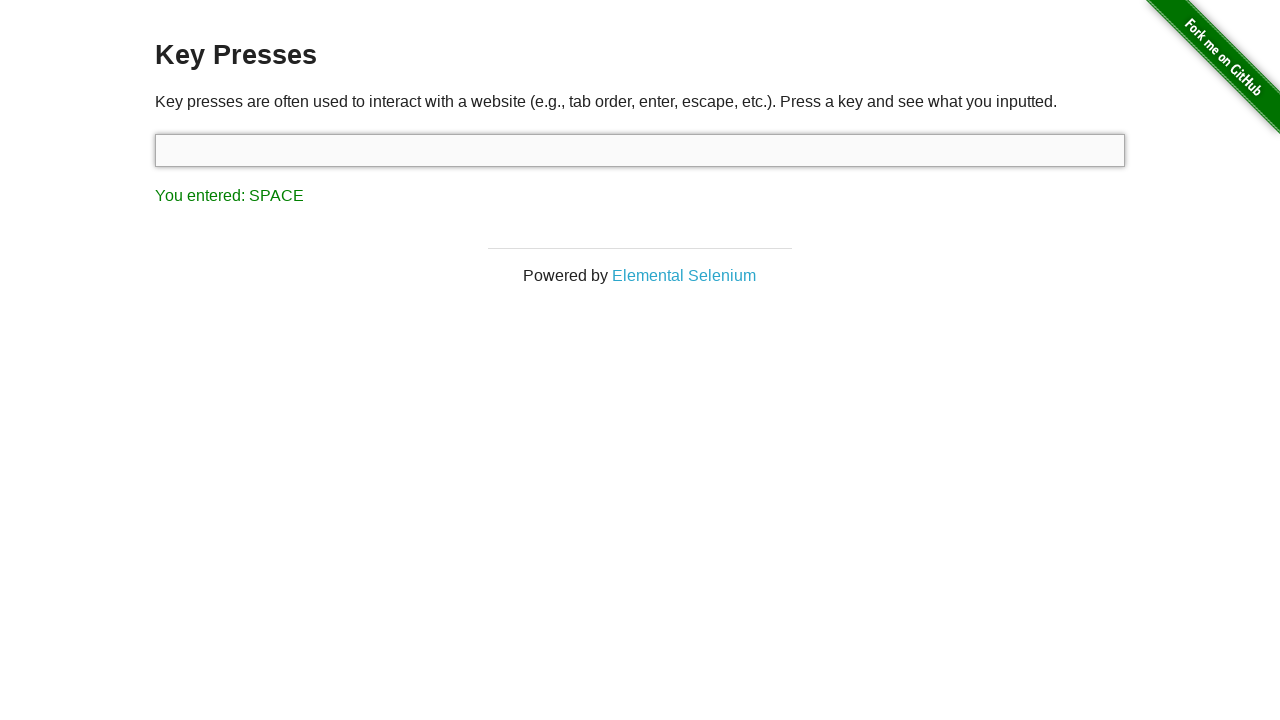

Retrieved result text: 'You entered: SPACE'
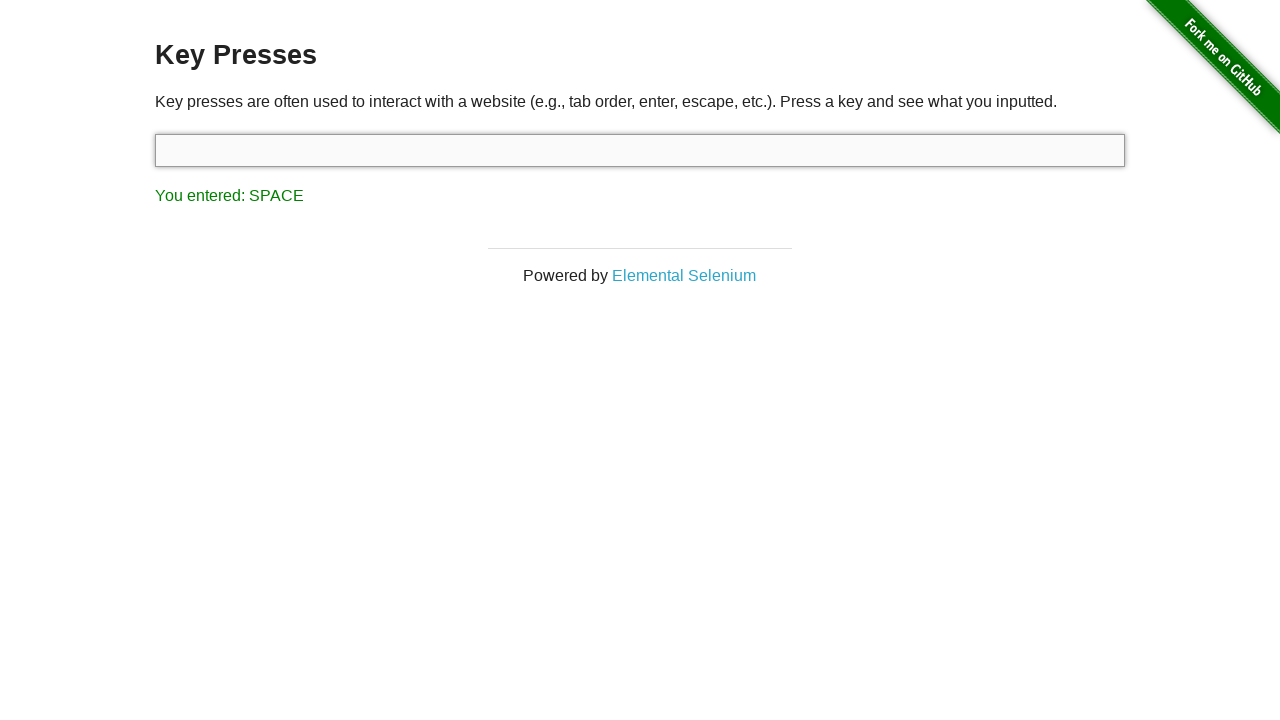

Verified that result text displays 'You entered: SPACE'
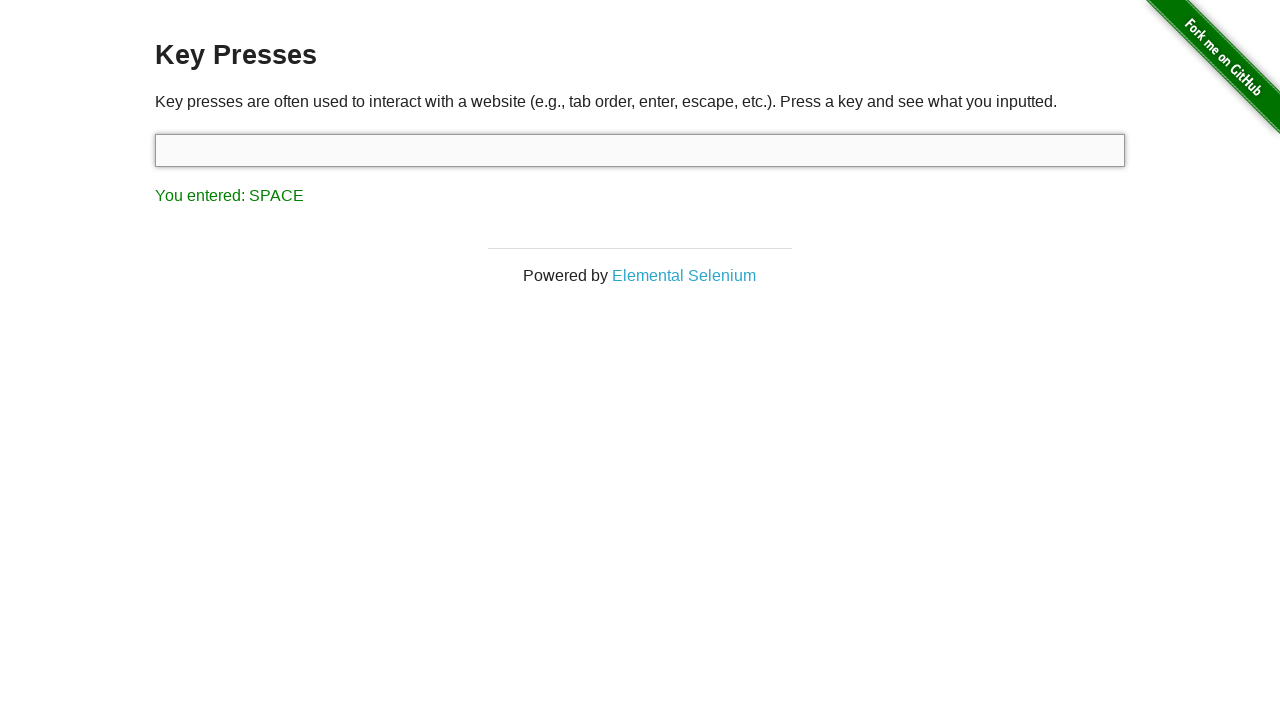

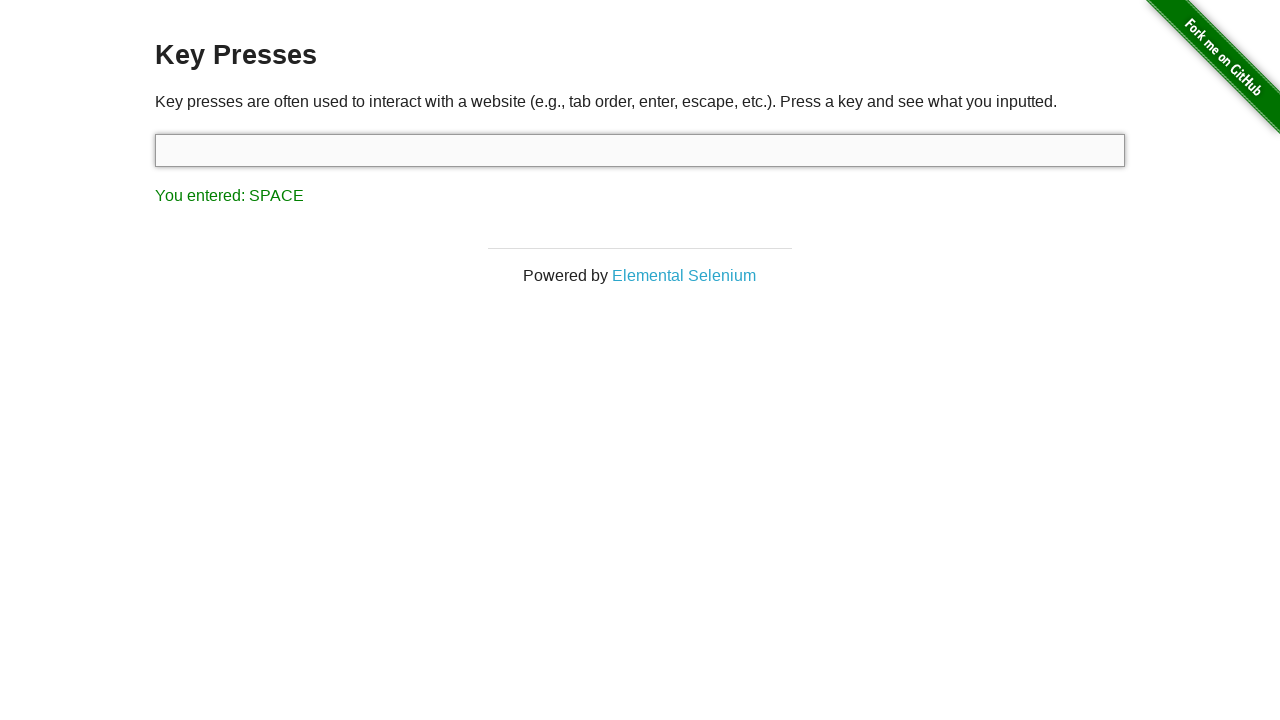